Tests the Star Wars API with an invalid character ID to verify error handling

Starting URL: https://swapi.dev/

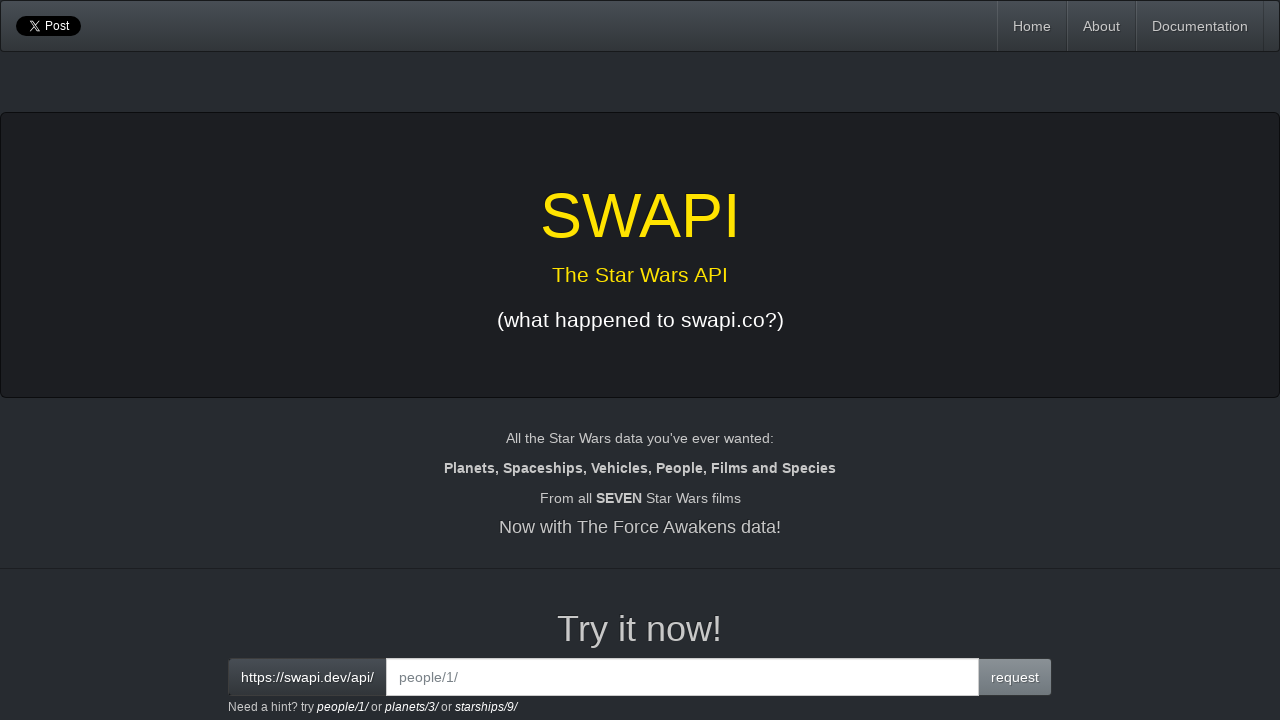

Filled input field with invalid character ID 'people190/' on //div[@class='input-group']//input
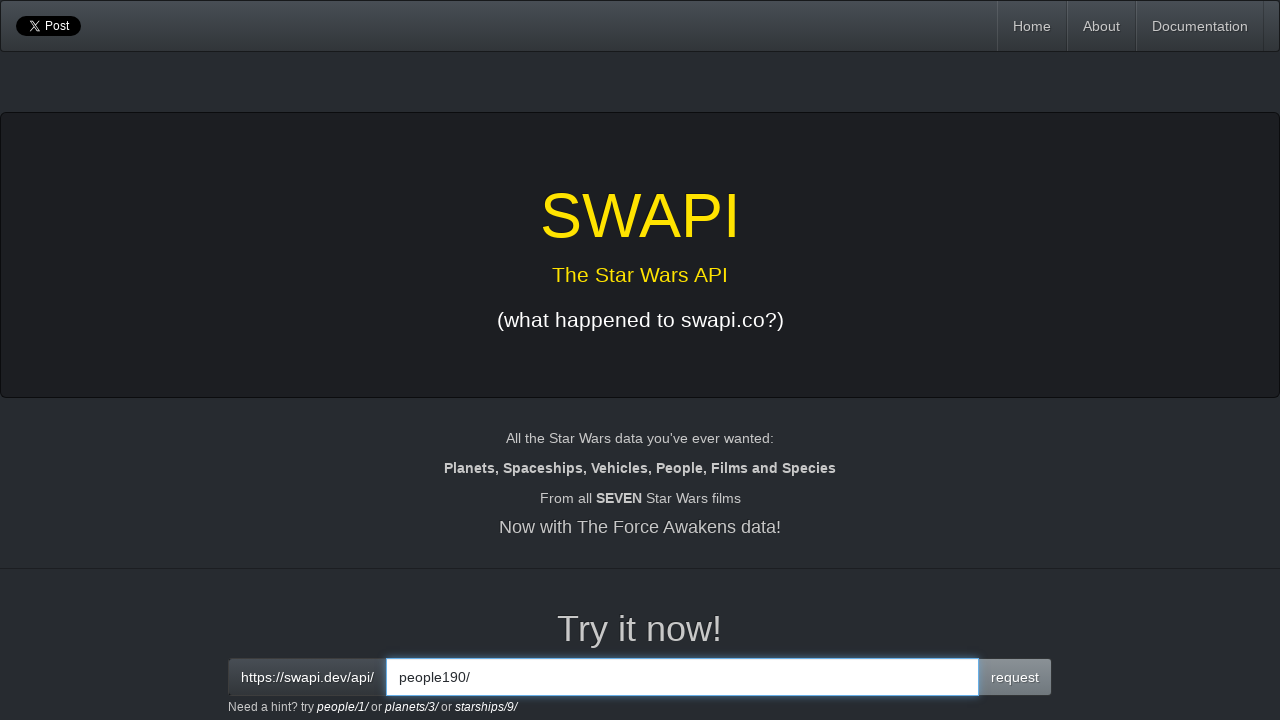

Clicked the request button to submit invalid character query at (1015, 677) on xpath=//button[@class = 'btn btn-primary']
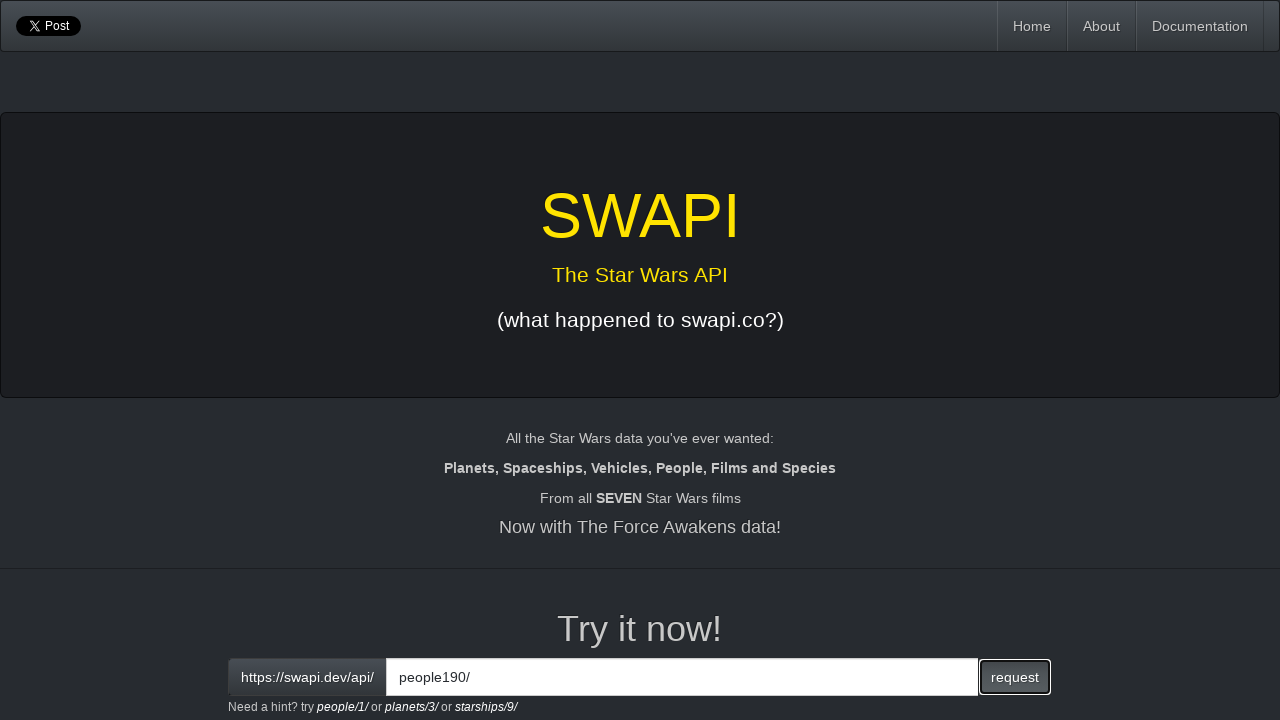

Error response loaded in interactive output
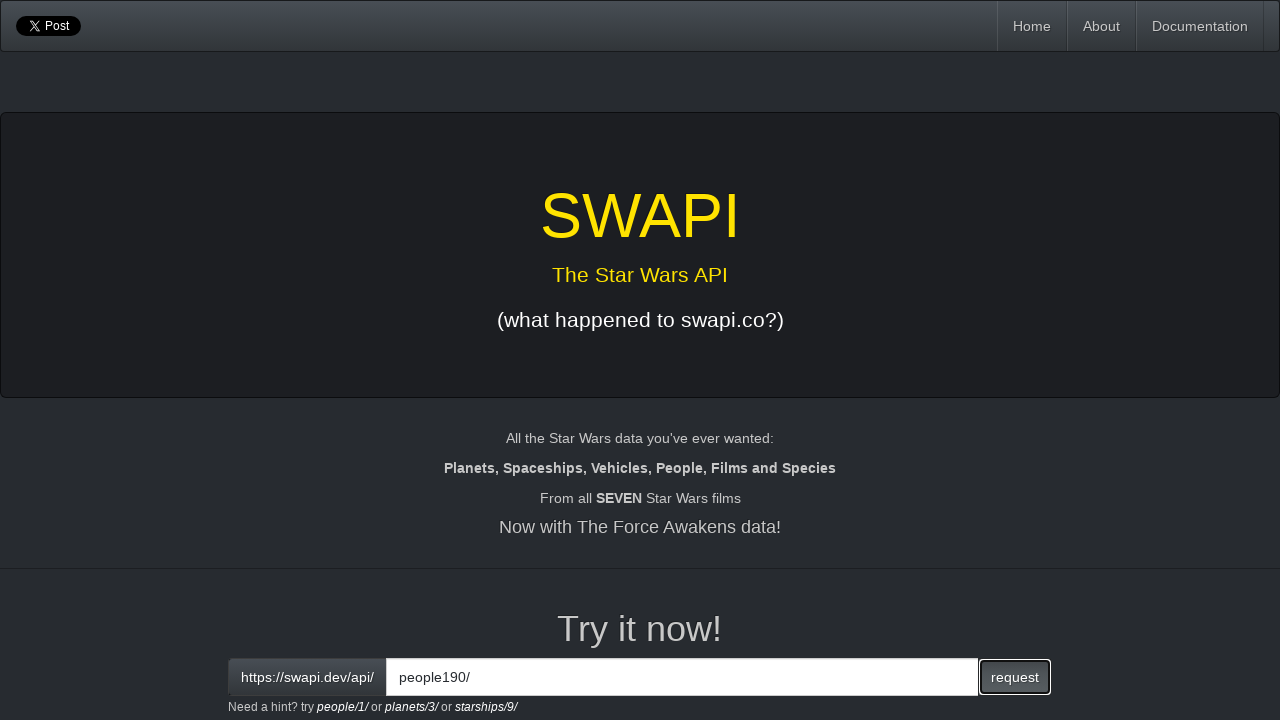

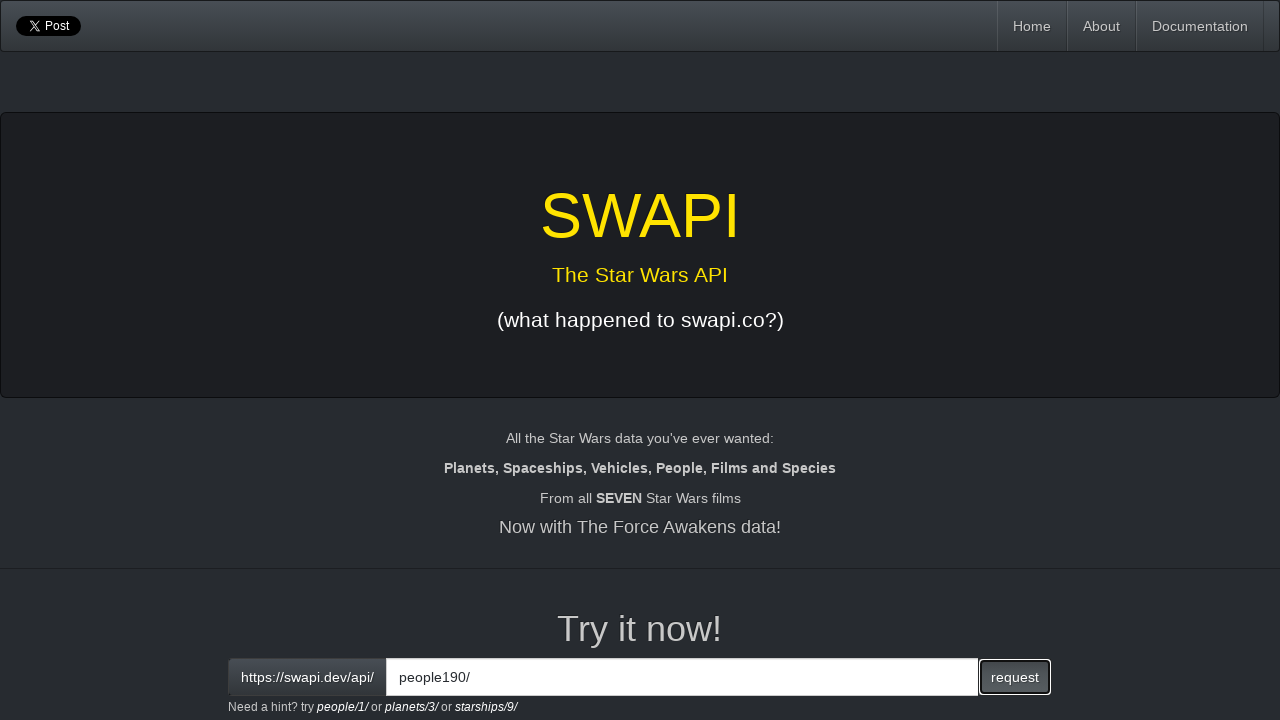